Navigates to the OrangeHRM demo login page and verifies the page loads by checking for page elements

Starting URL: https://opensource-demo.orangehrmlive.com/web/index.php/auth/login

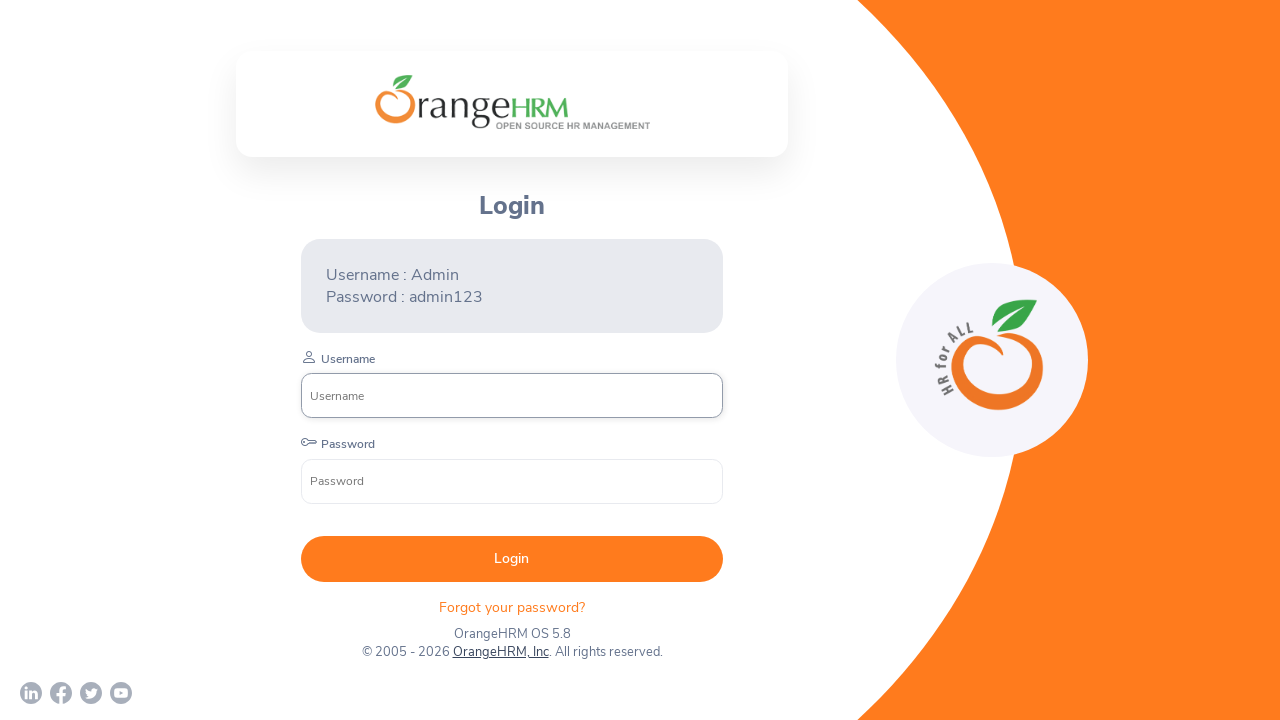

Login page DOM content loaded
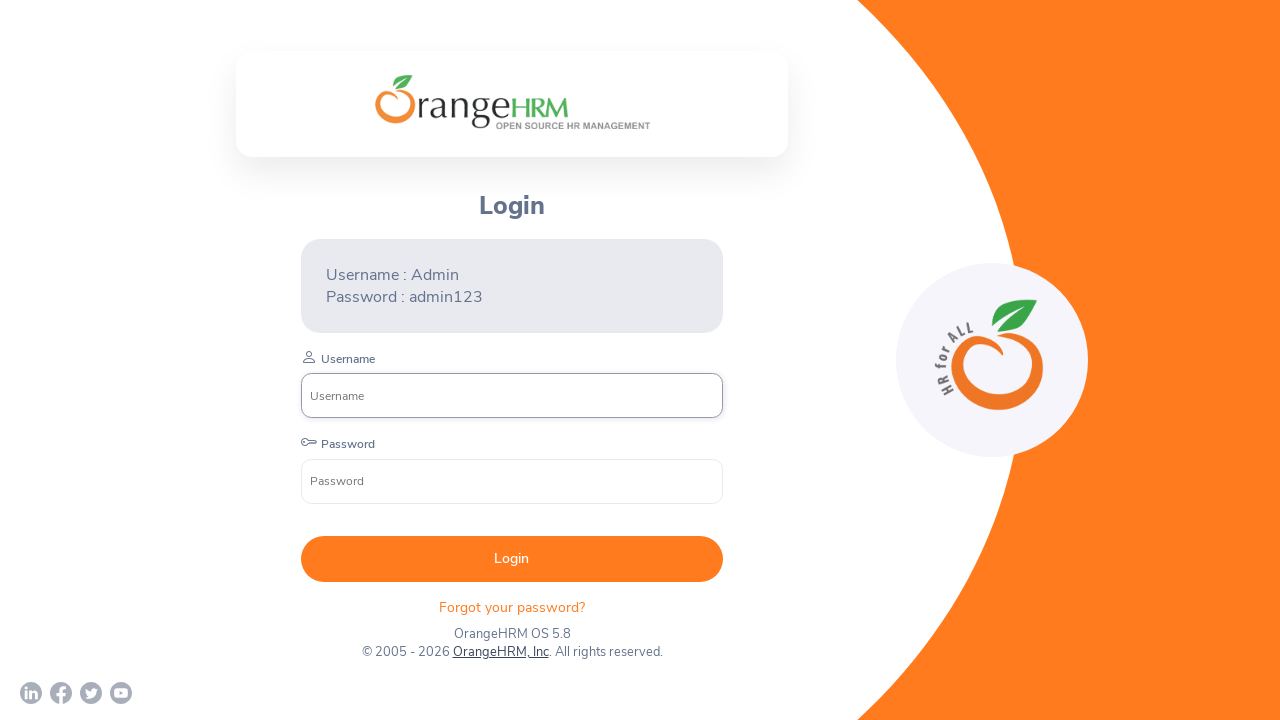

Username input field found on login page
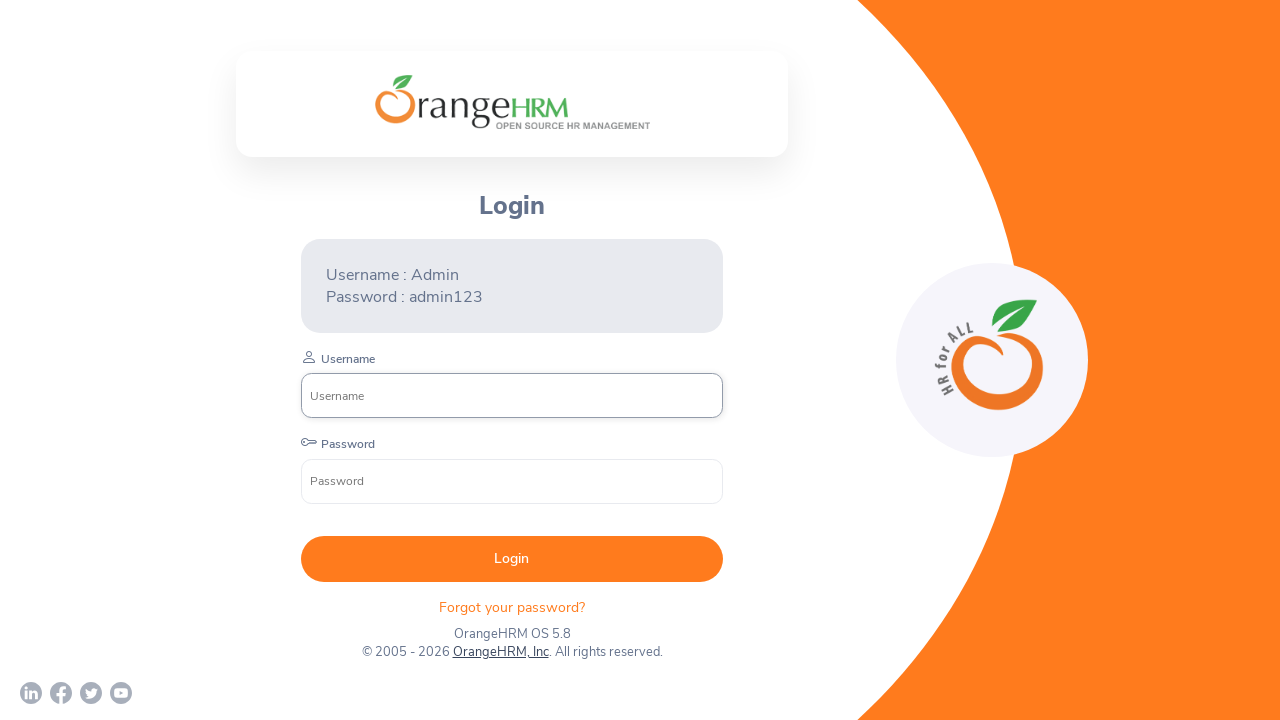

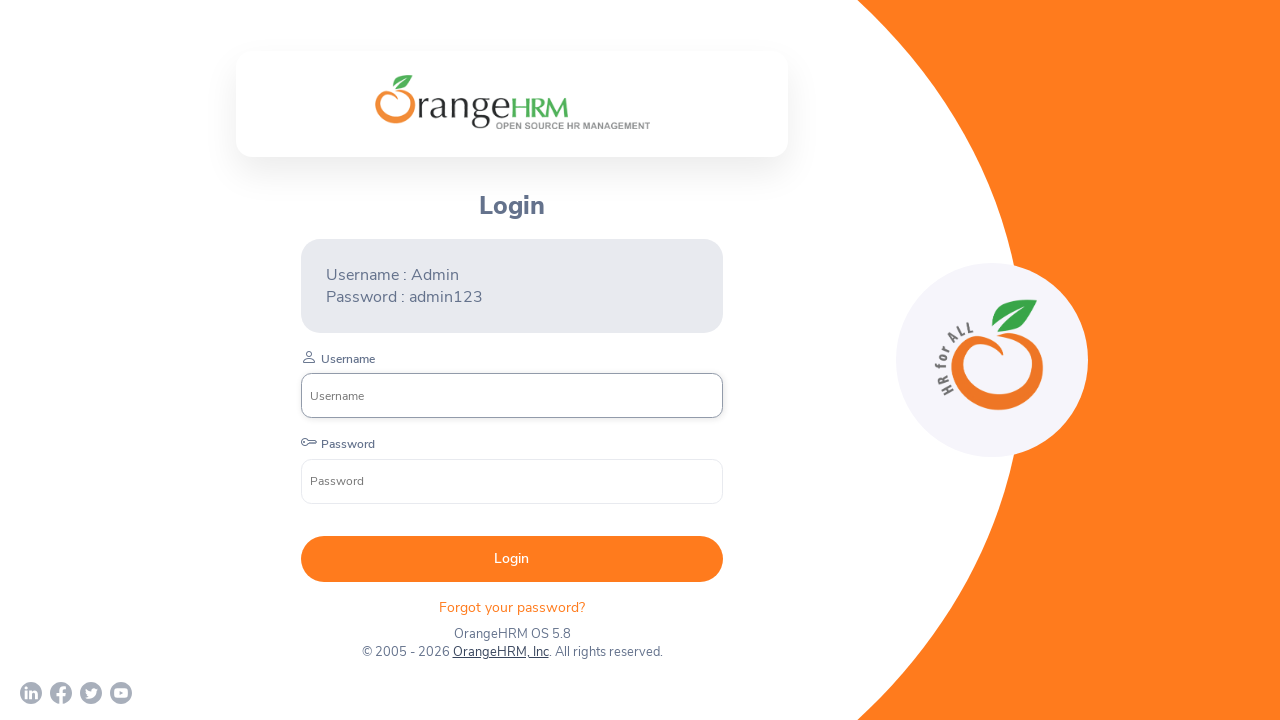